Tests multi-select dropdown functionality by selecting and deselecting various options using different methods

Starting URL: https://v1.training-support.net/selenium/selects

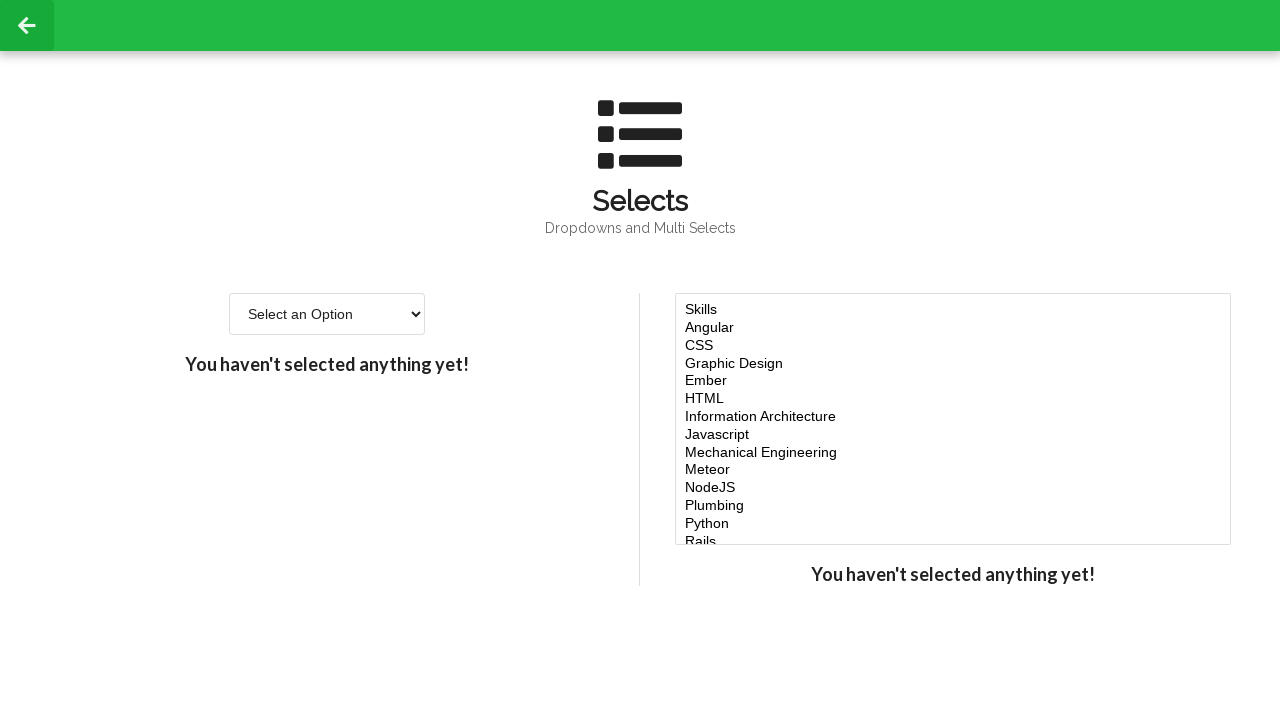

Located multi-select dropdown element
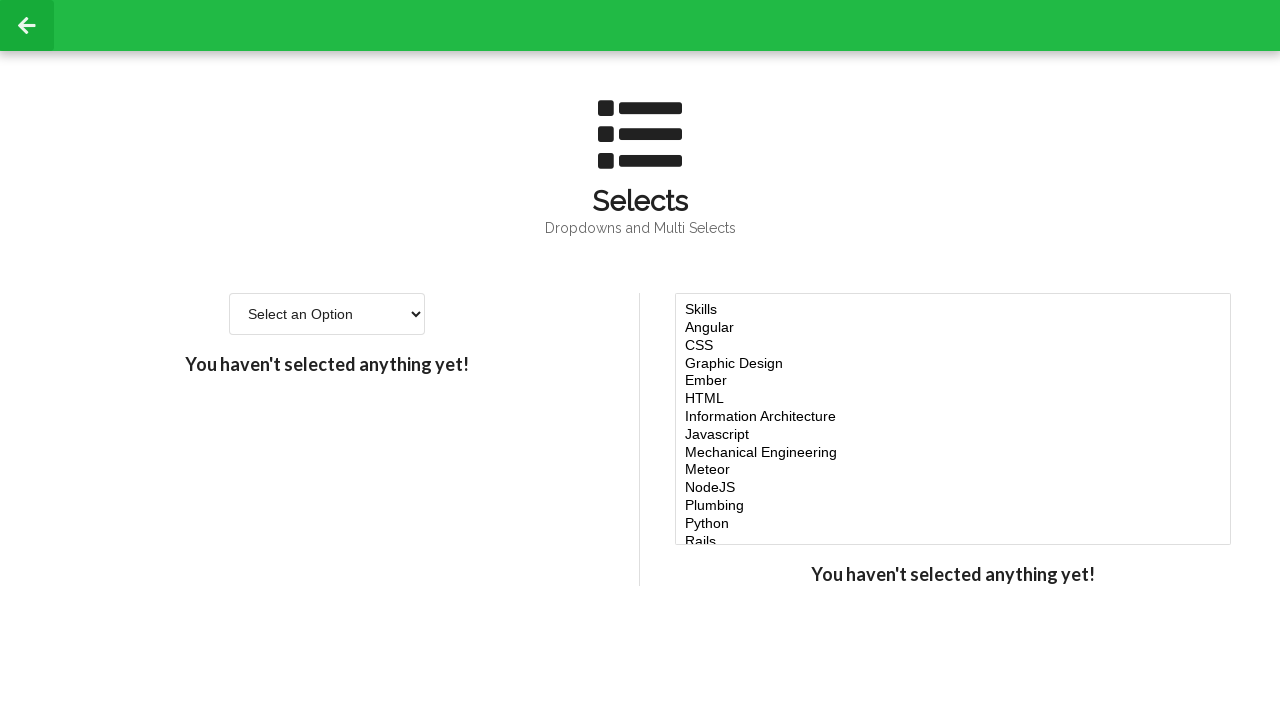

Selected 'Javascript' option by visible text on #multi-select
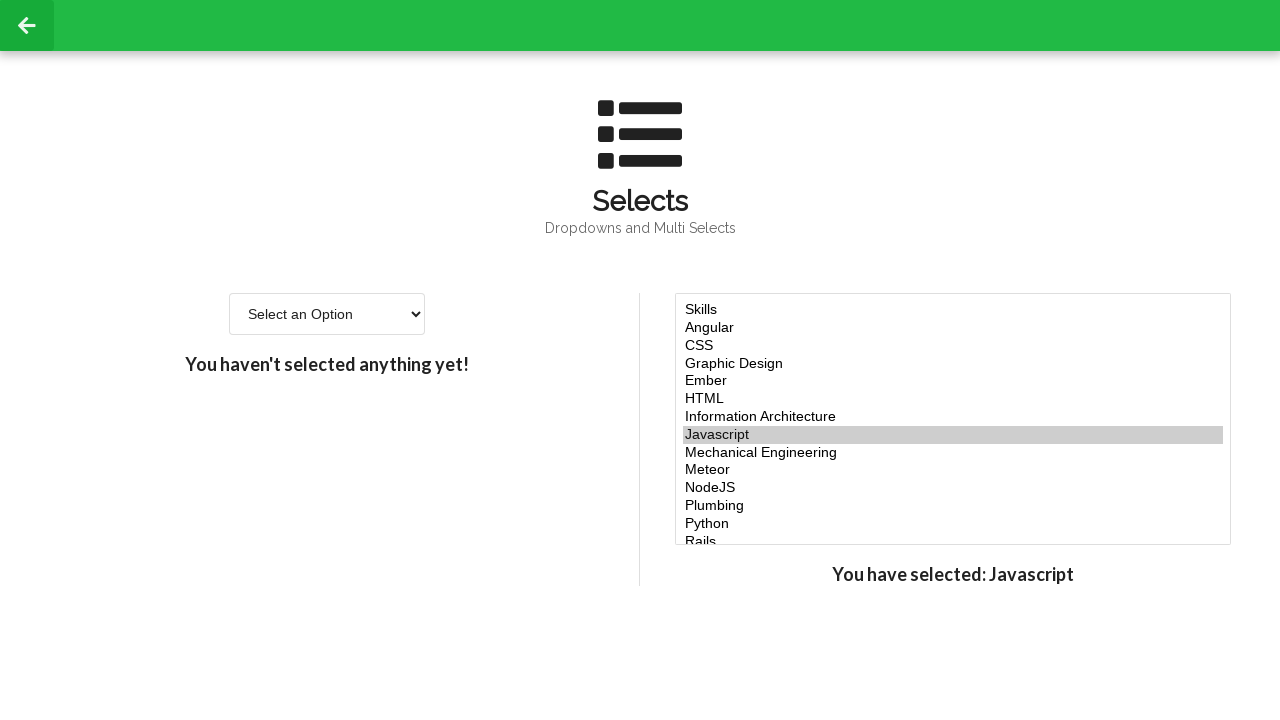

Selected options at indices 4, 5, and 6 on #multi-select
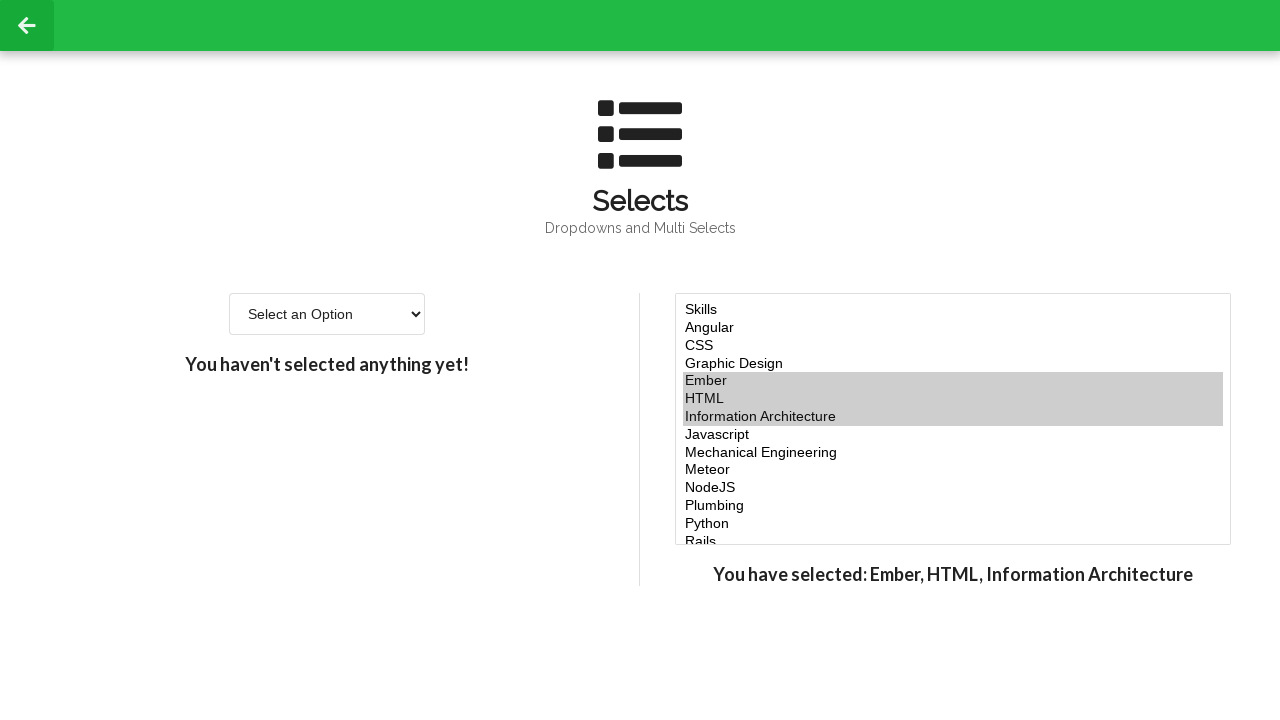

Selected 'NodeJS' option by value 'node' on #multi-select
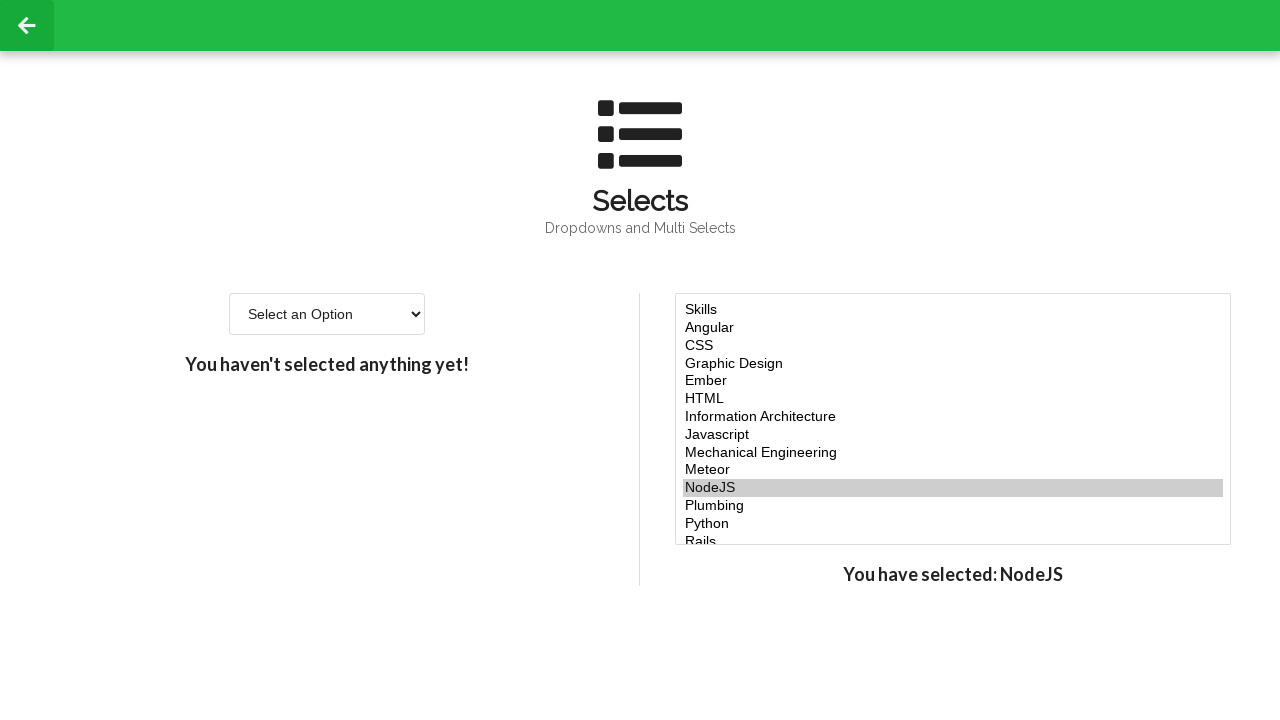

Retrieved current selected options from multi-select
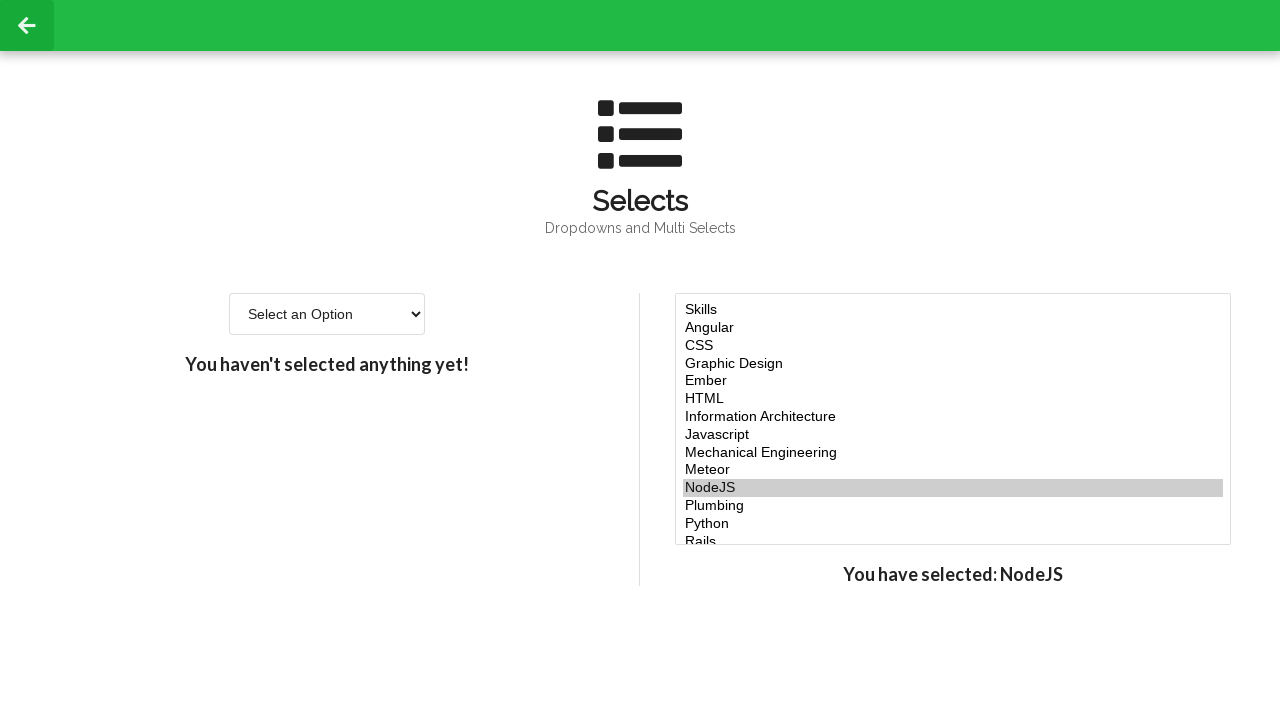

Retrieved value of option at index 5
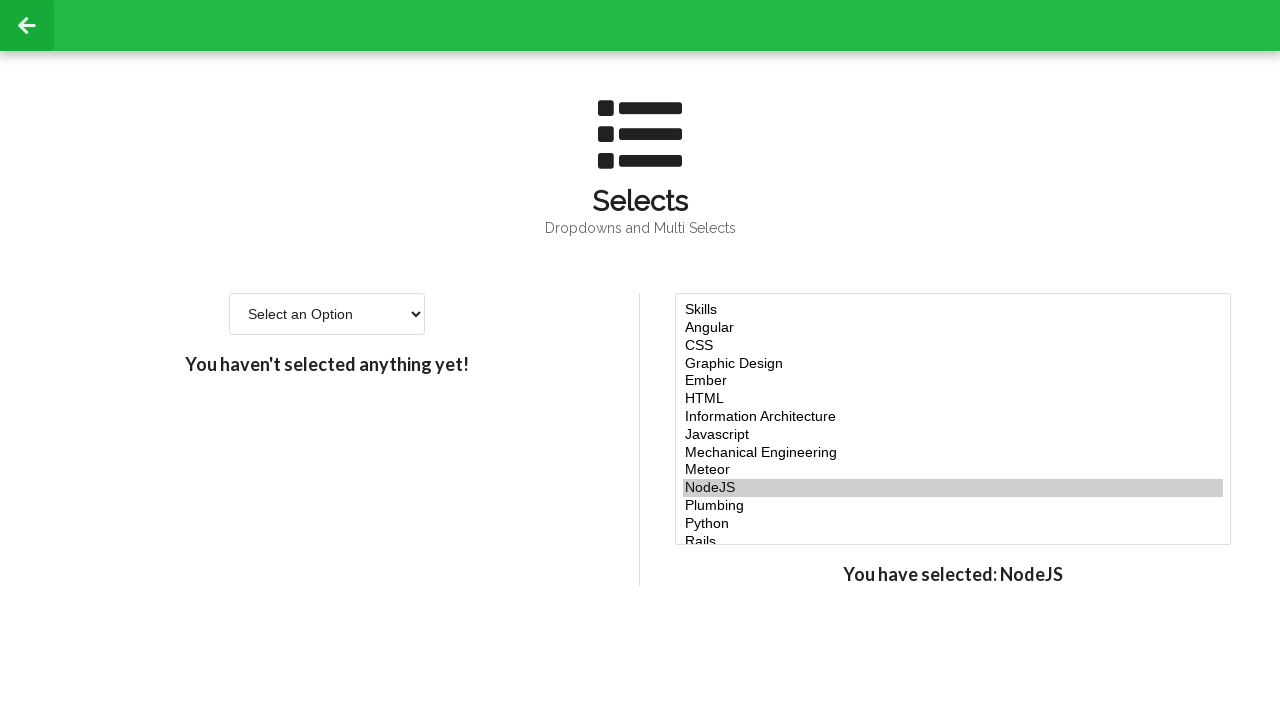

Filtered out option at index 5 from selected options
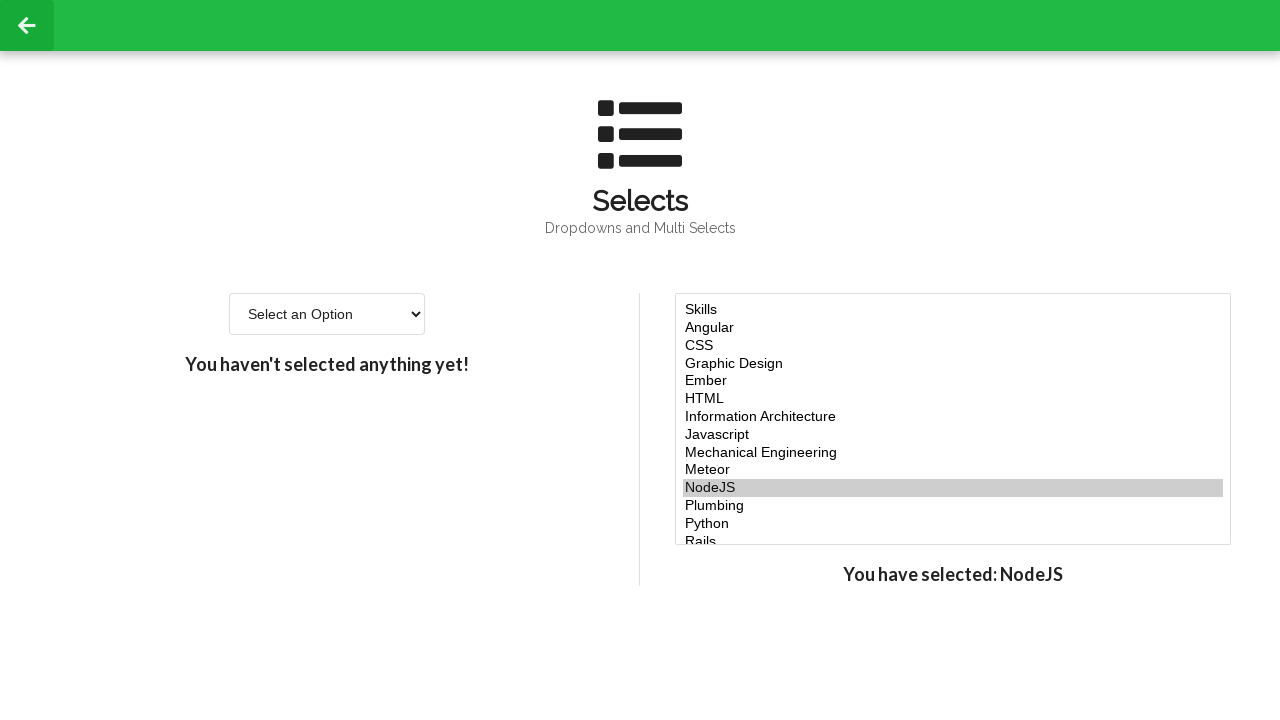

Deselected option at index 5 by reselecting remaining options on #multi-select
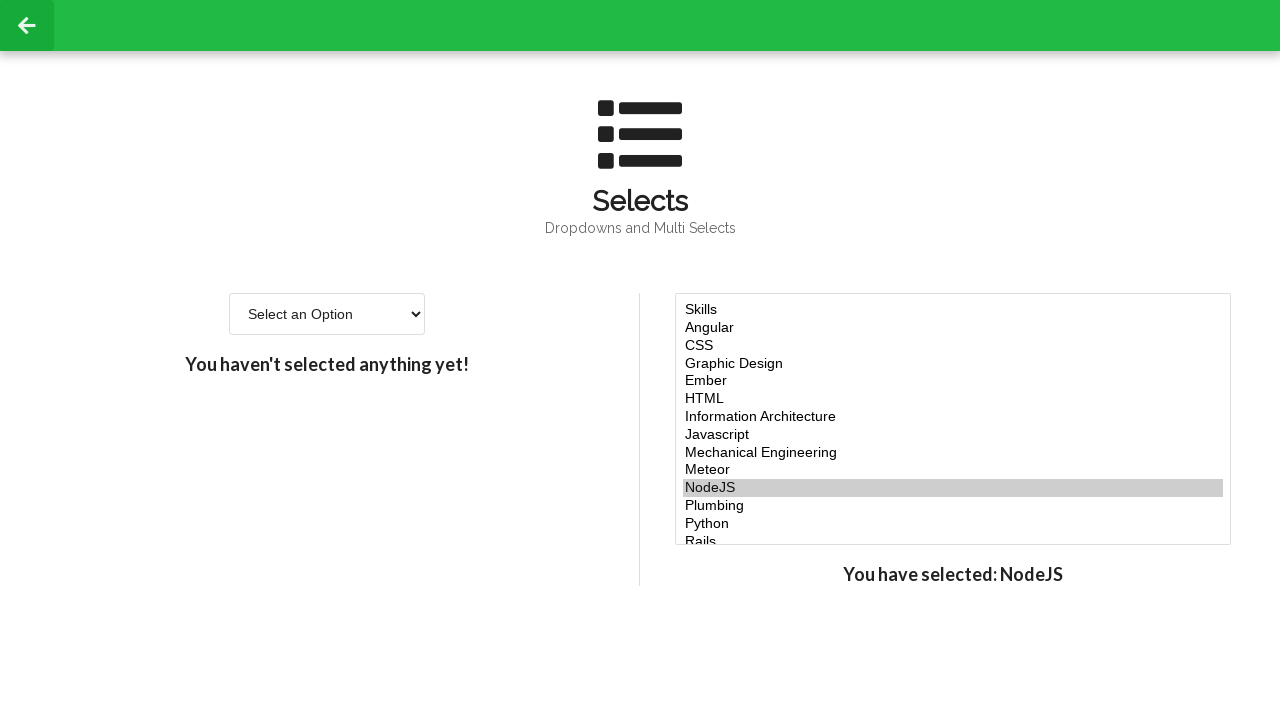

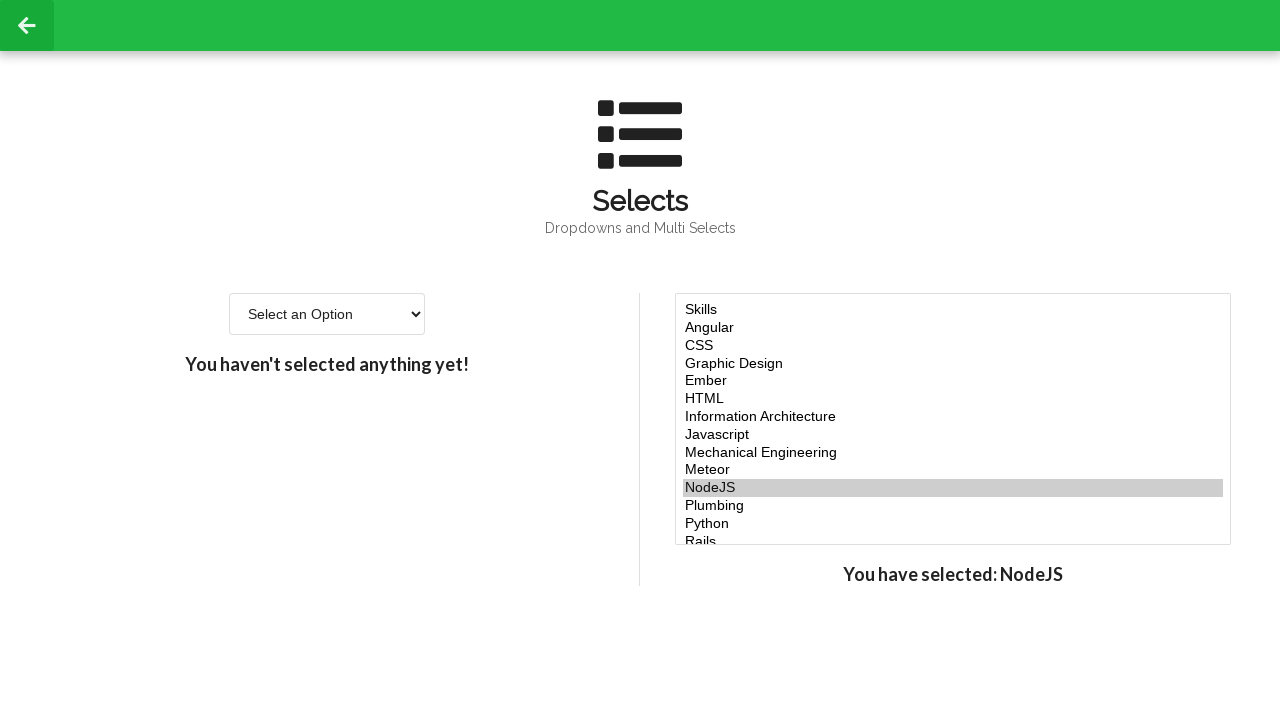